Tests successful form submission with valid name "Johan" and number "1"

Starting URL: https://sauce-form.vercel.app/

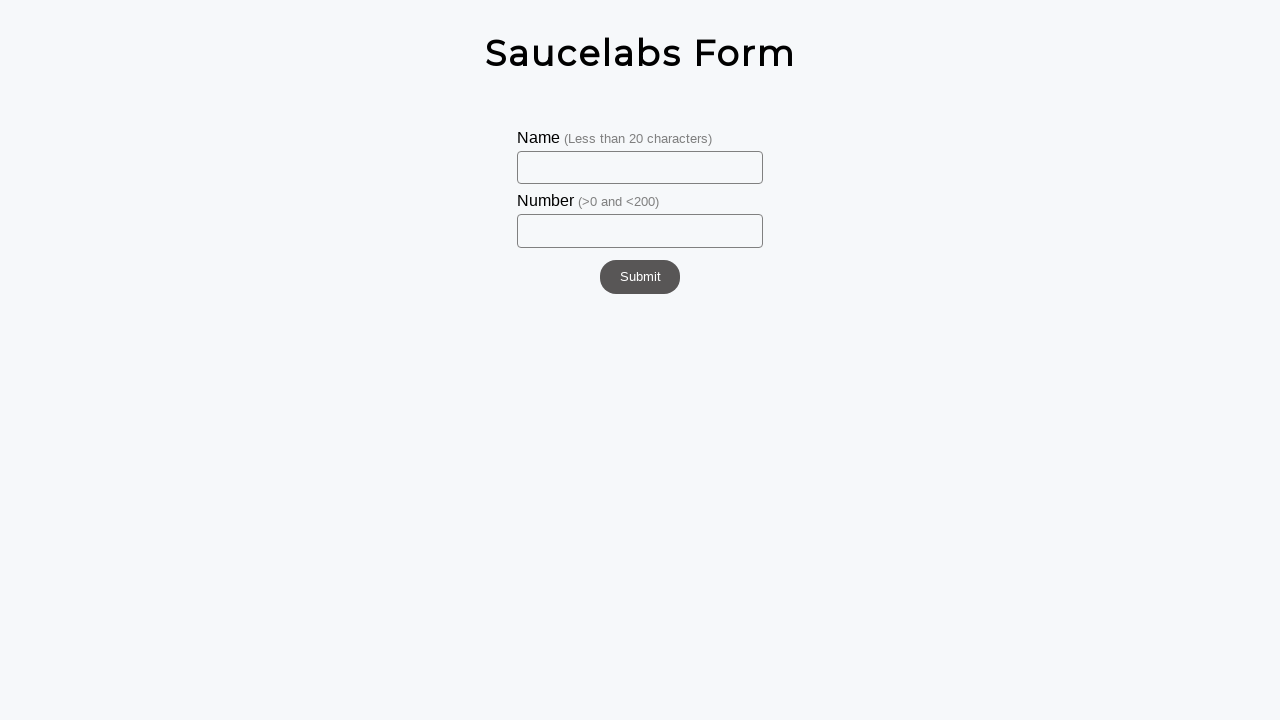

Filled name field with 'Johan' on #name
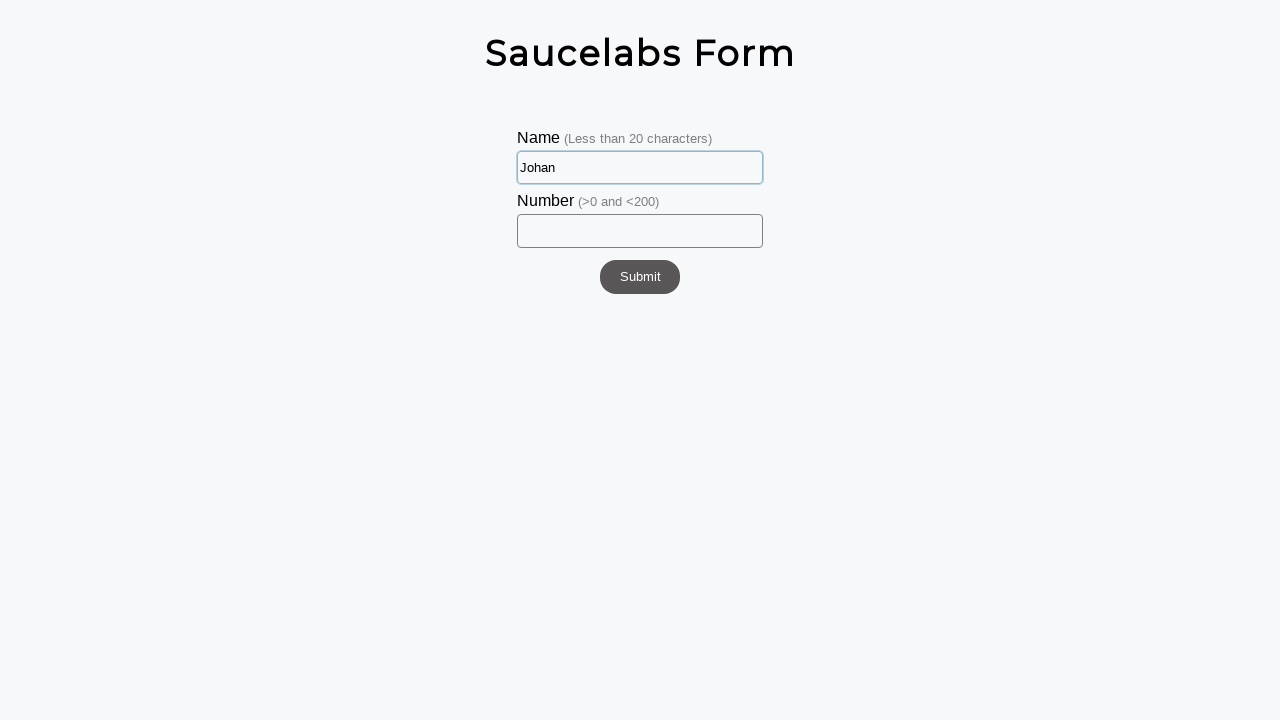

Filled number field with '1' on #number
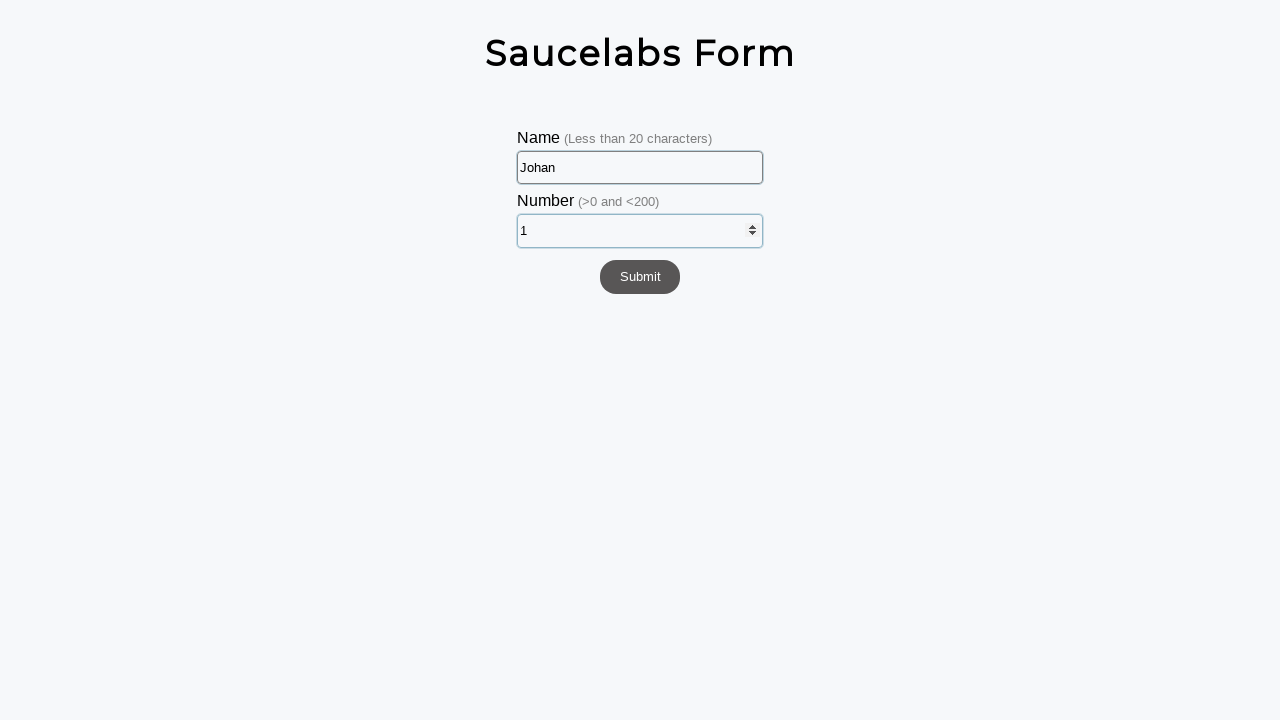

Clicked submit button to submit form at (640, 277) on #submit
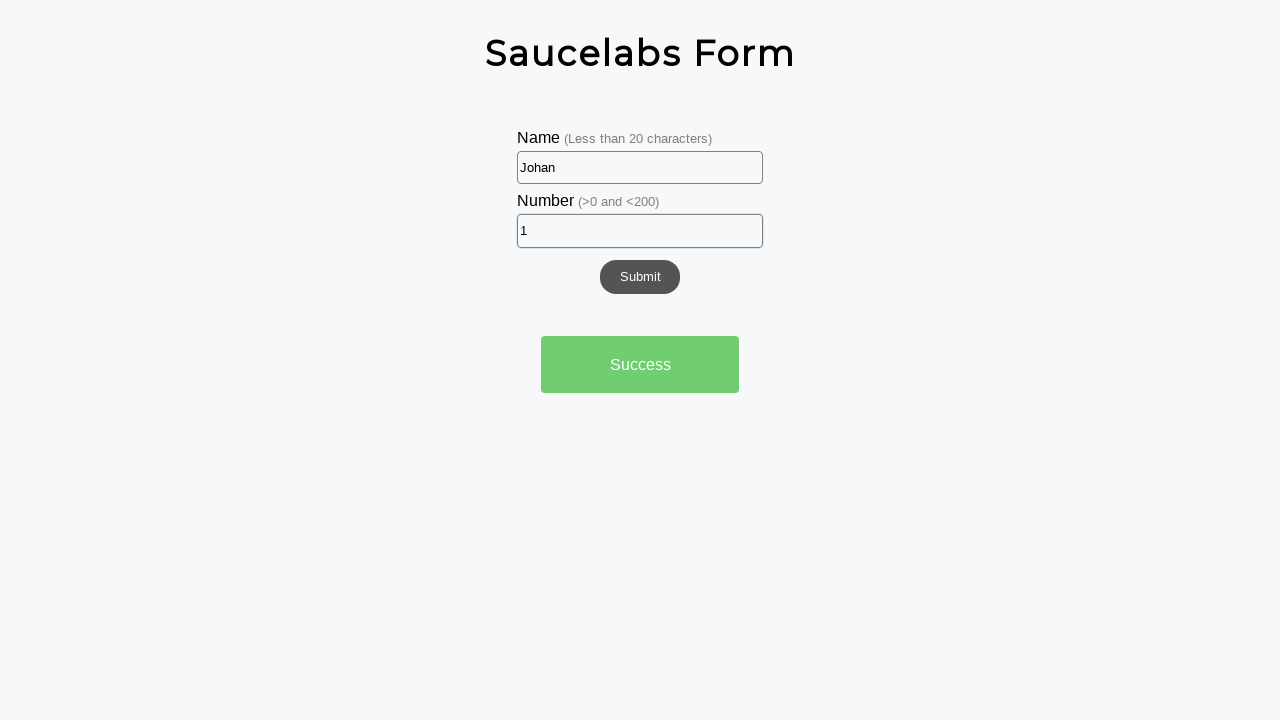

Form submission successful - alert appeared
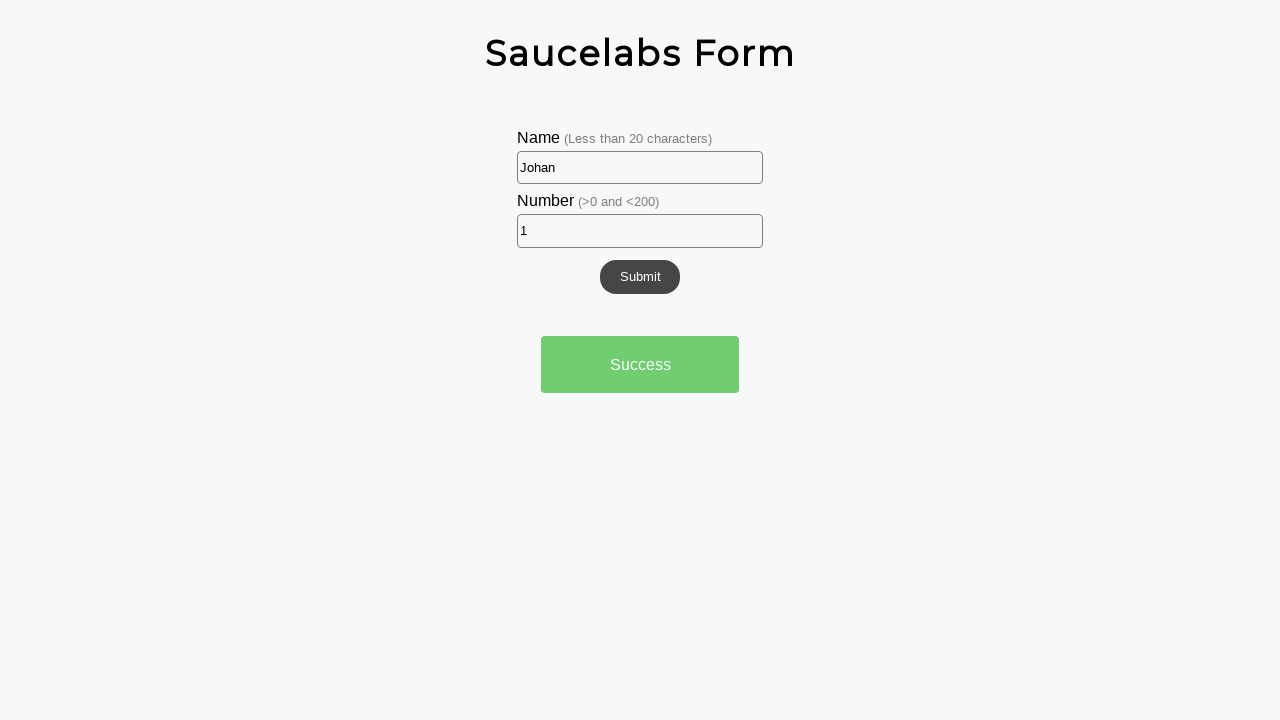

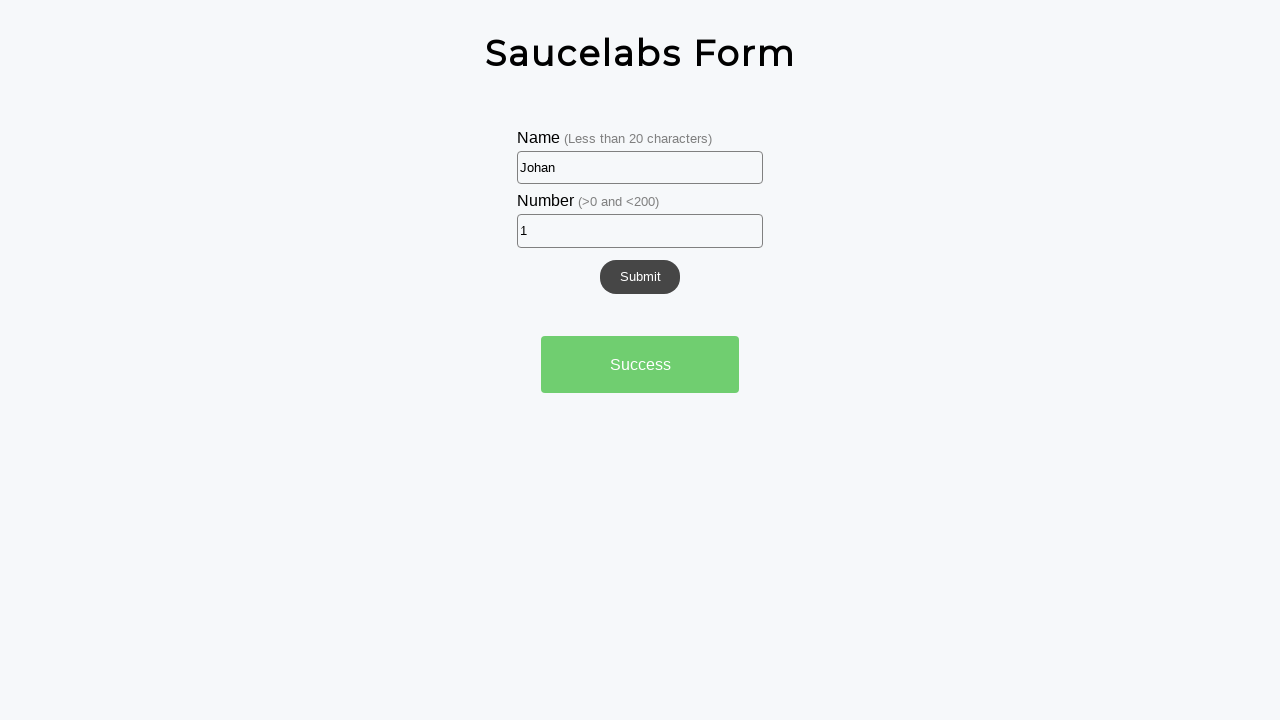